Tests file upload functionality by selecting a file via the file input field and submitting the upload form, then verifies the uploaded filename is displayed correctly.

Starting URL: http://the-internet.herokuapp.com/upload

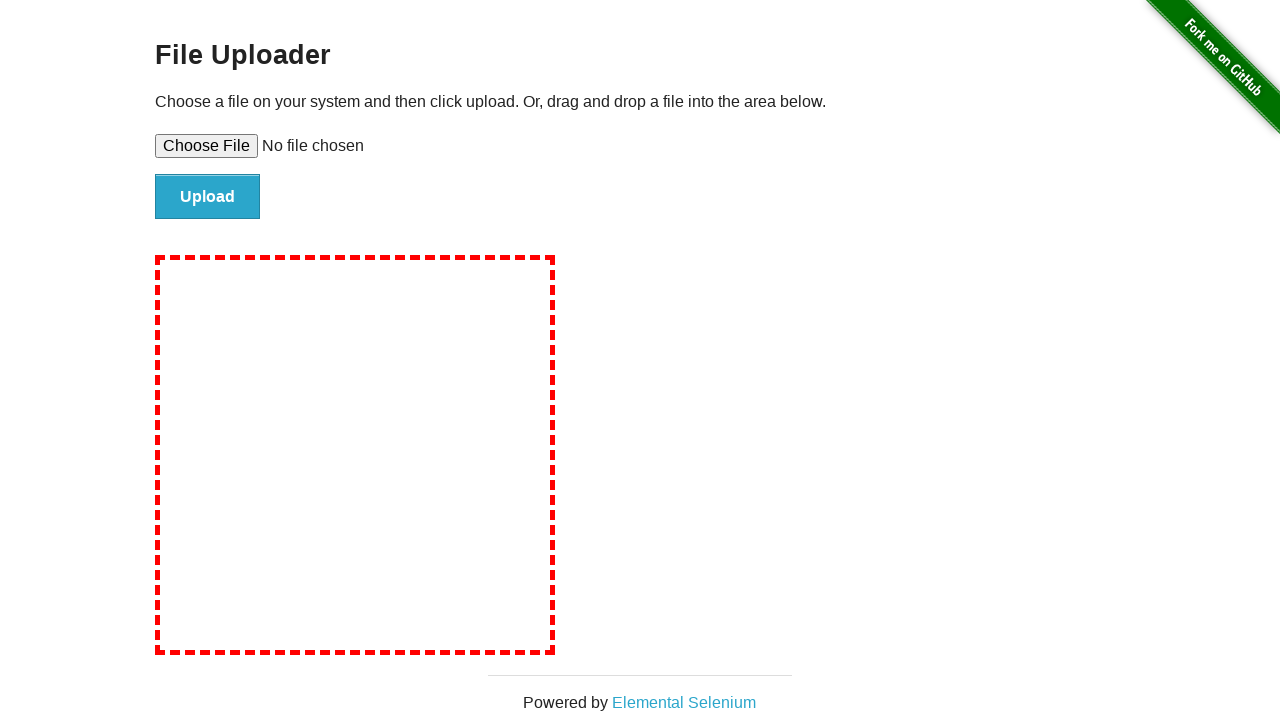

Created temporary test file with content
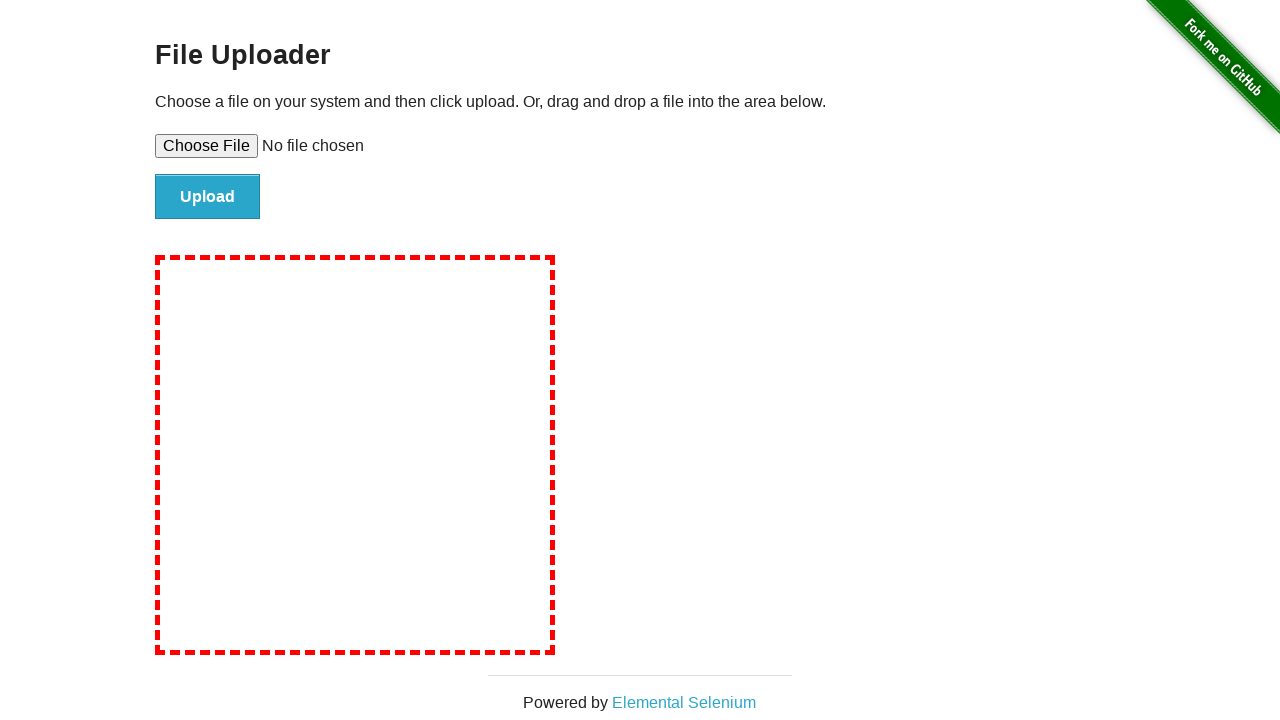

Selected test file via file input field
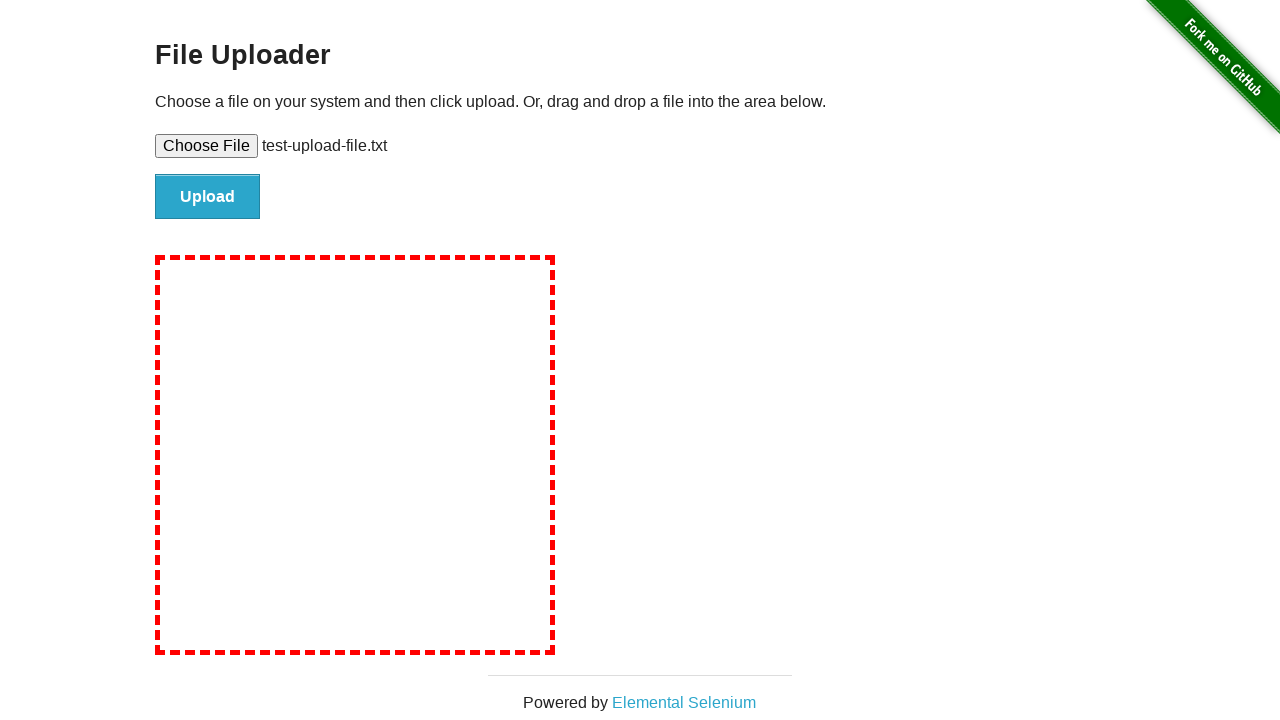

Clicked submit button to upload file at (208, 197) on #file-submit
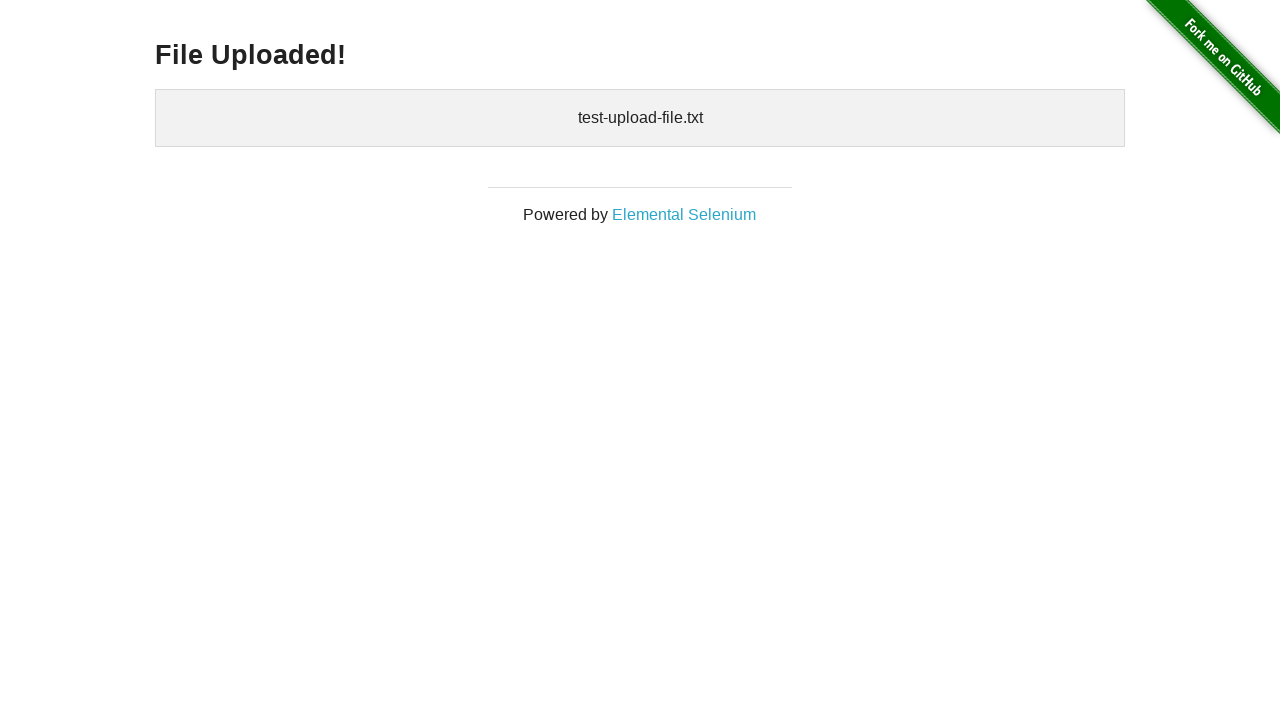

Upload confirmation element appeared
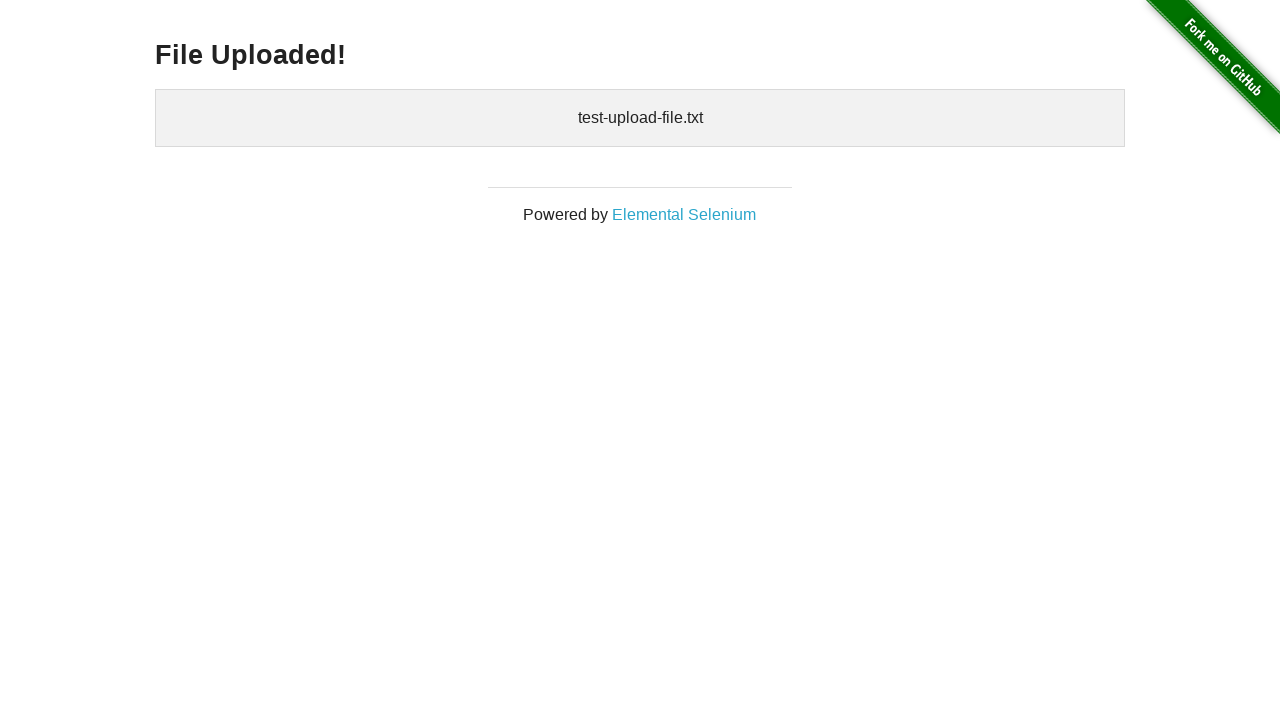

Verified uploaded filename 'test-upload-file.txt' is displayed correctly
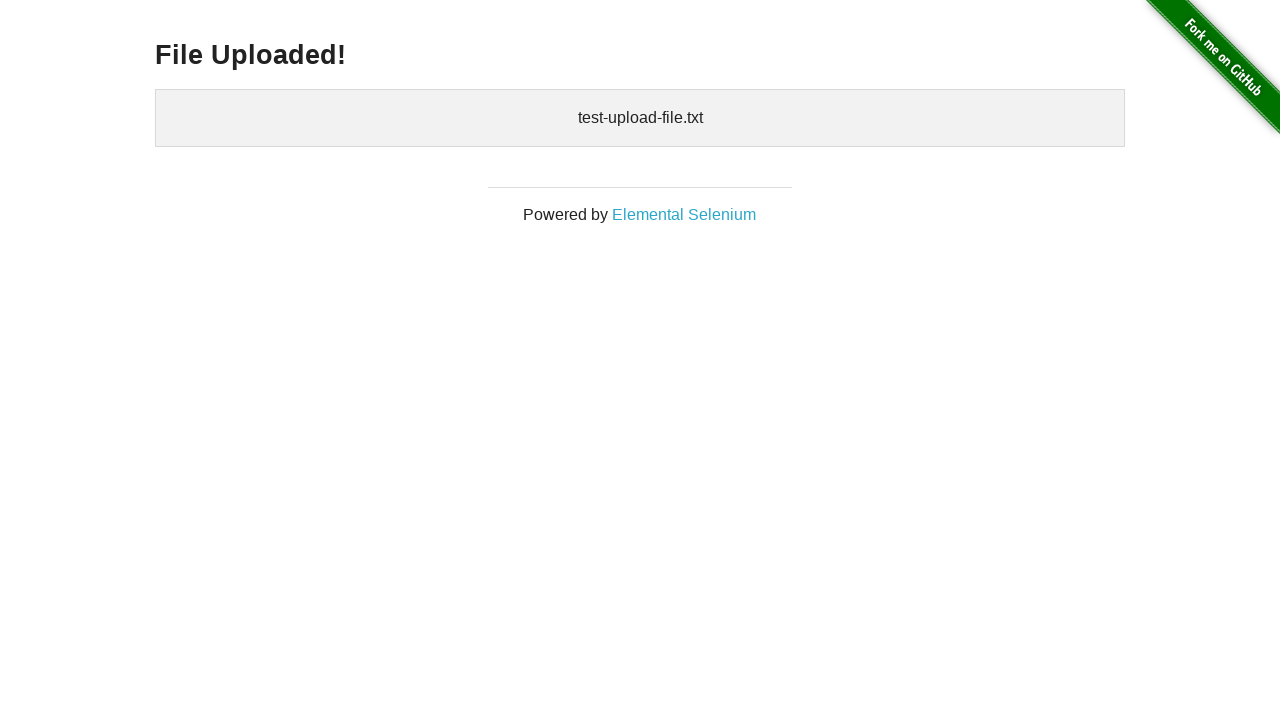

Cleaned up temporary test file
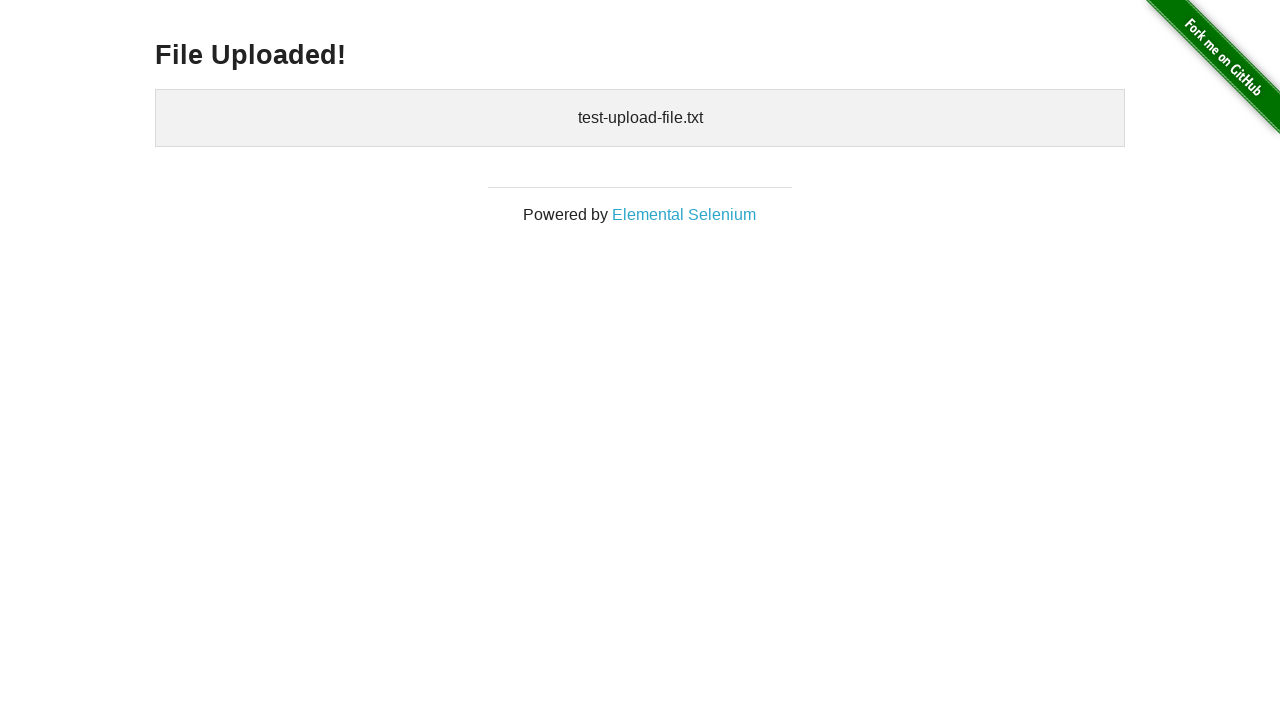

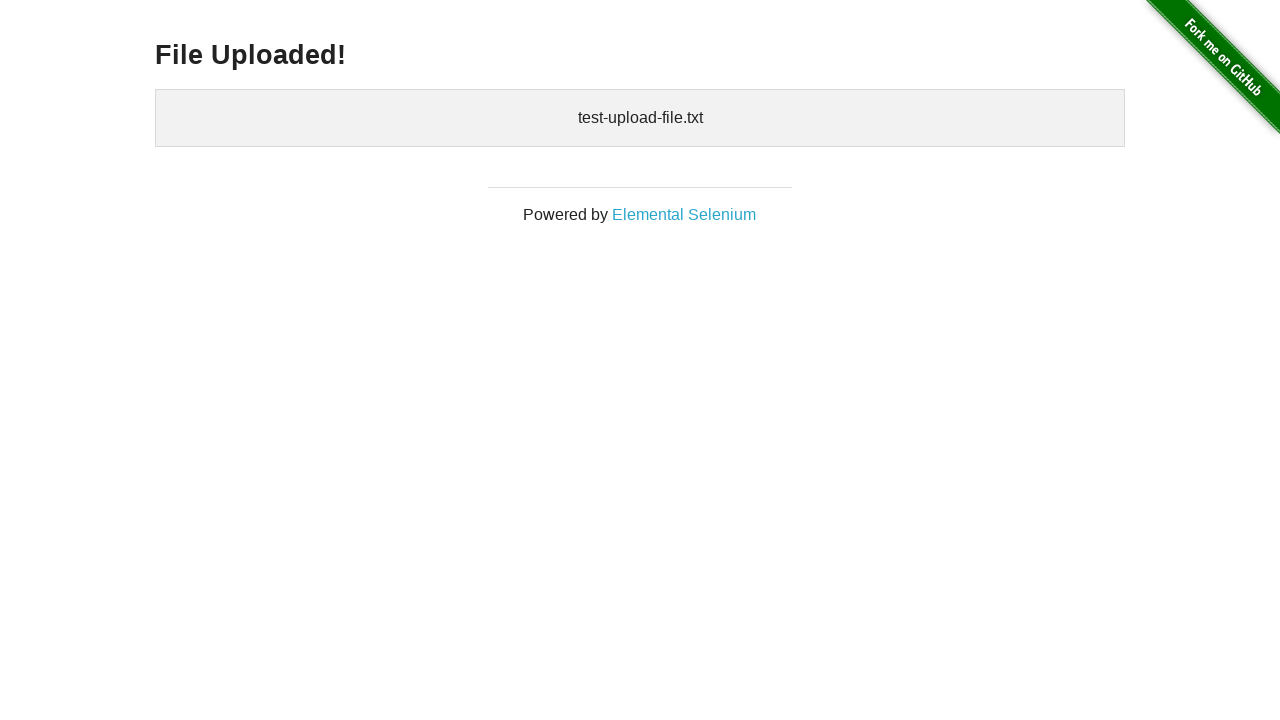